Tests the Sound of Text website by entering Japanese text phrases into the text area and clicking the submit button to generate audio for each phrase.

Starting URL: https://soundoftext.com/

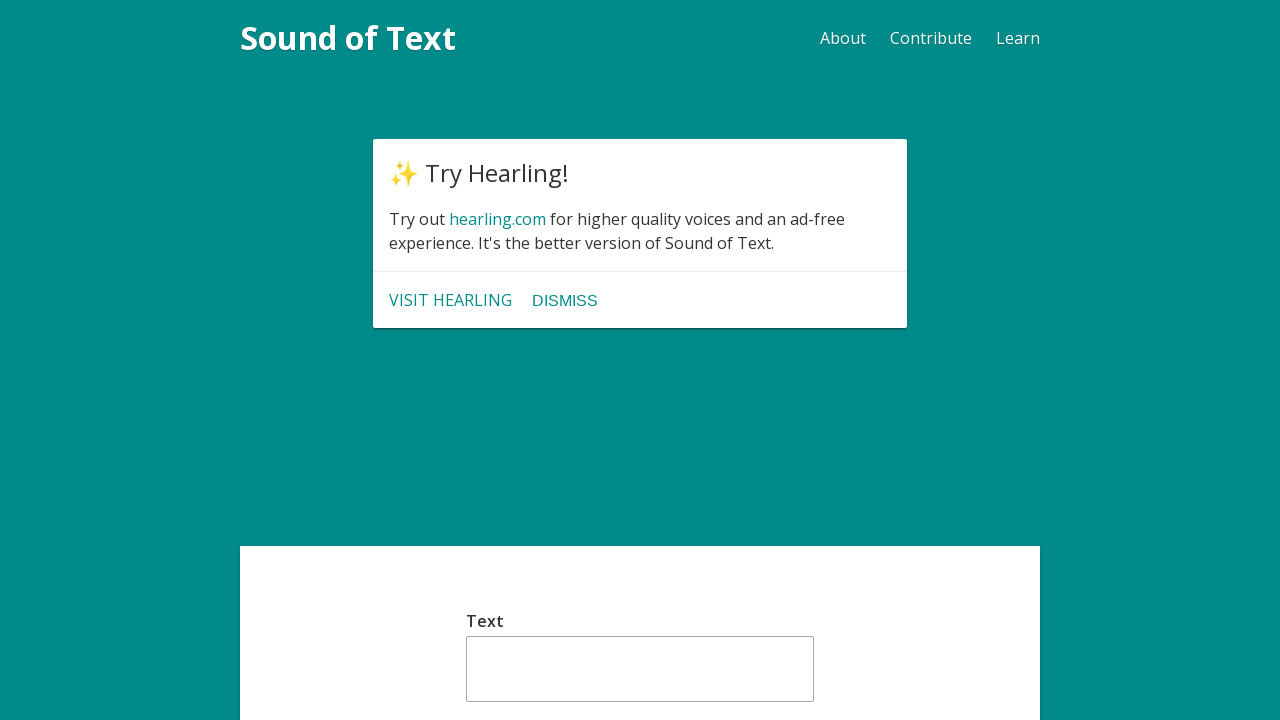

Waited for textarea to load on Sound of Text website
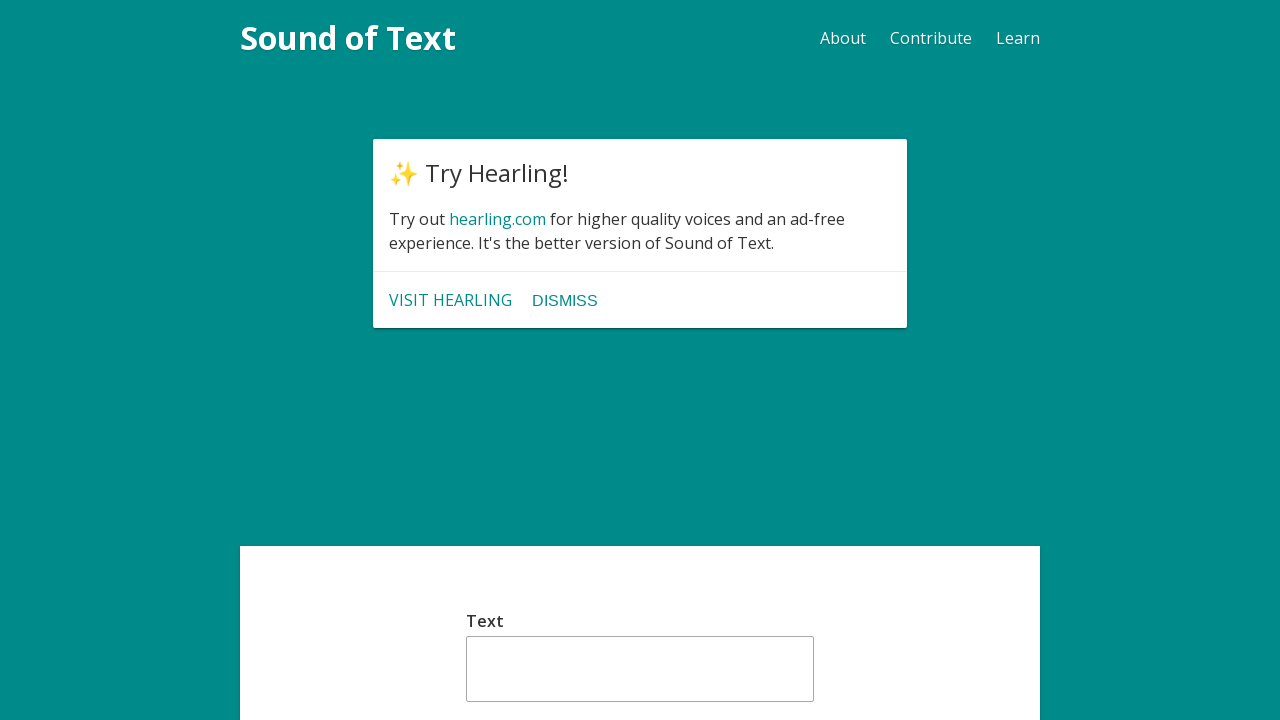

Filled textarea with Japanese text: 'ぎゅうにく' on .field__textarea
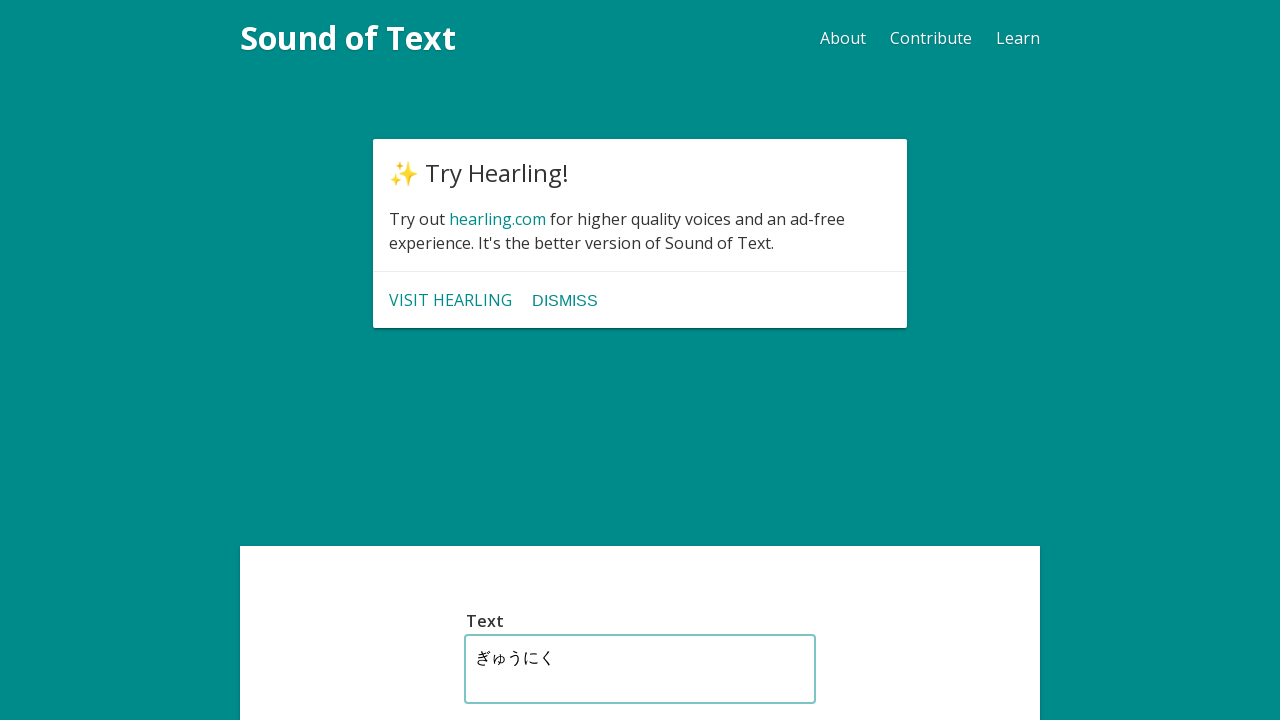

Waited 1 second for input to be processed
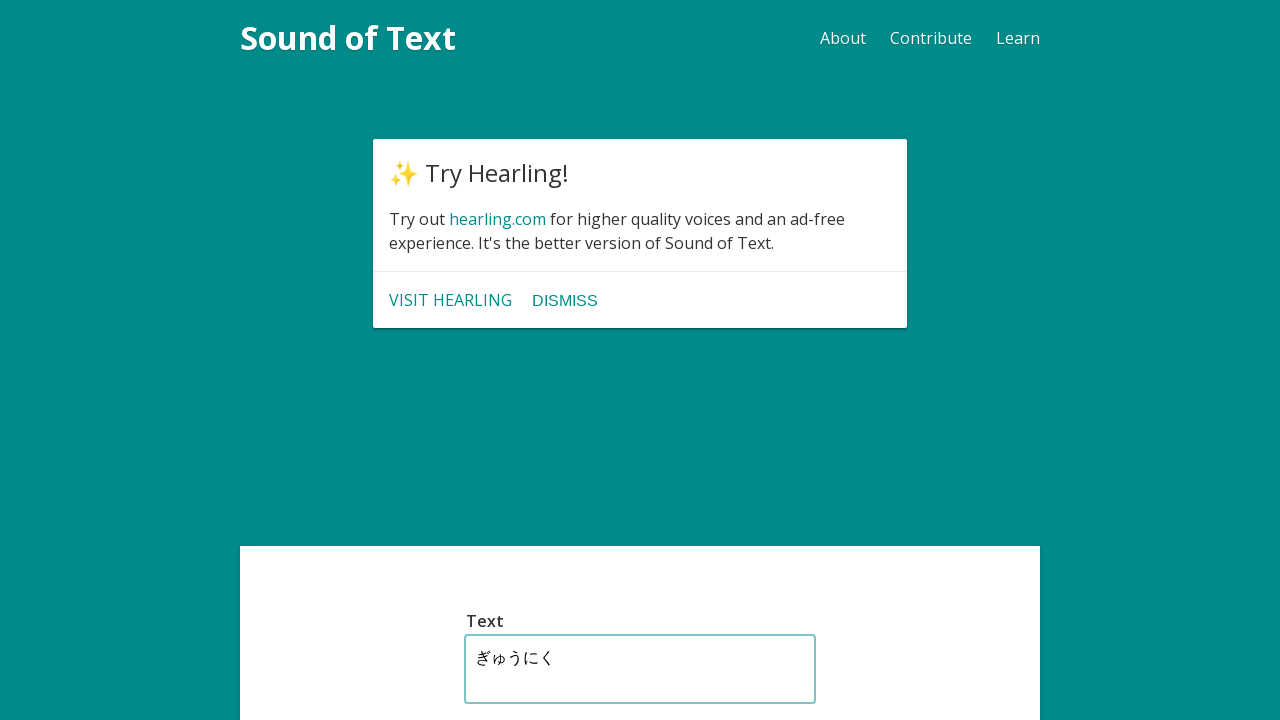

Clicked submit button to generate audio for 'ぎゅうにく' at (640, 360) on .field__submit
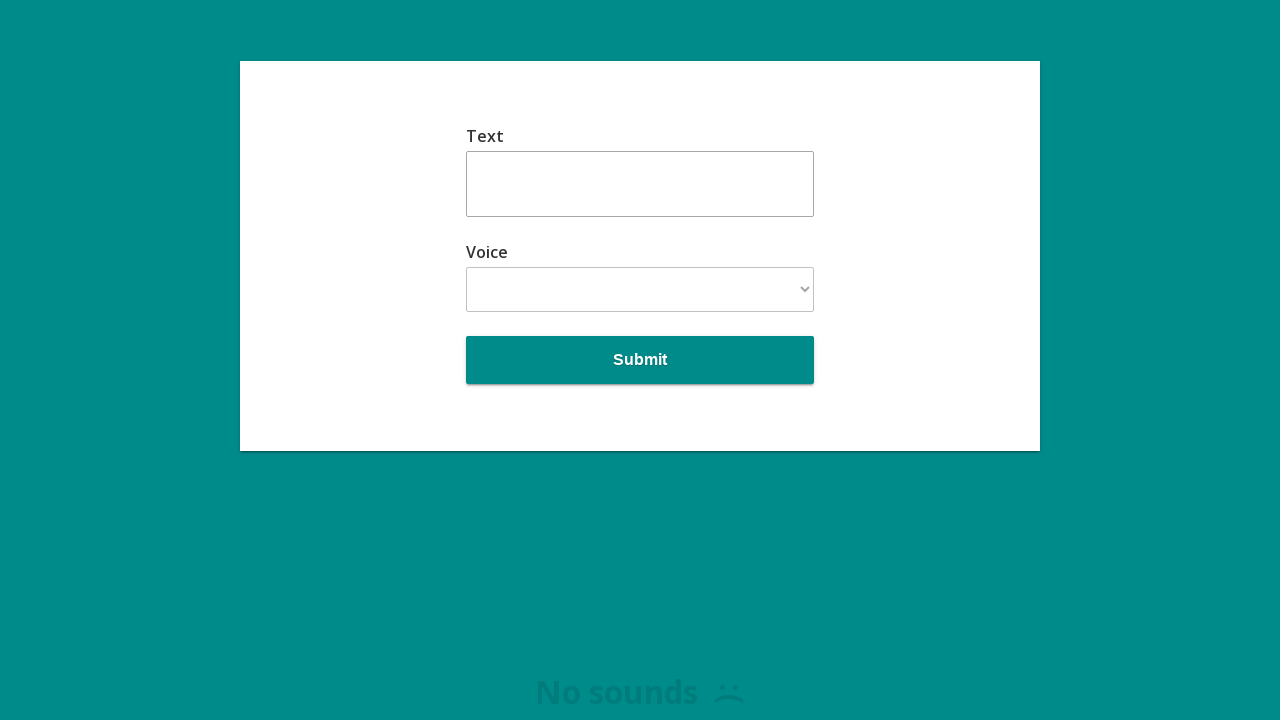

Waited 2 seconds for audio generation to complete
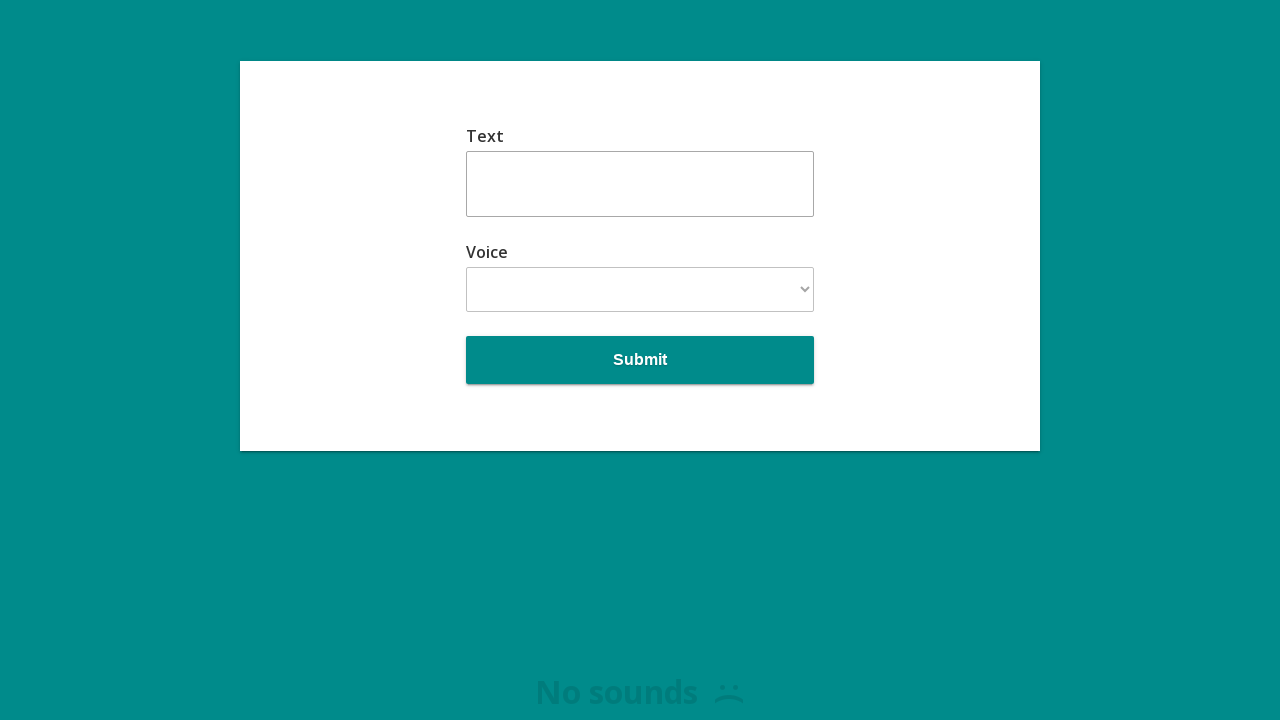

Cleared textarea for next phrase on .field__textarea
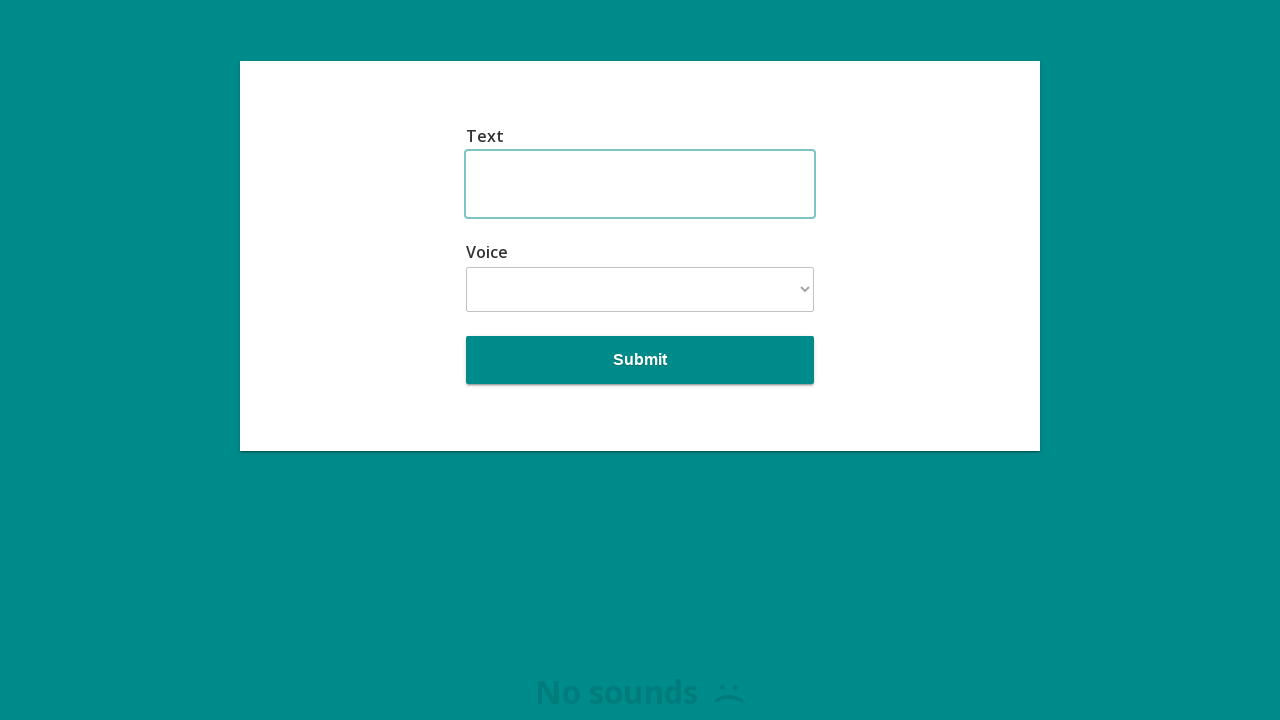

Filled textarea with Japanese text: 'とりにく' on .field__textarea
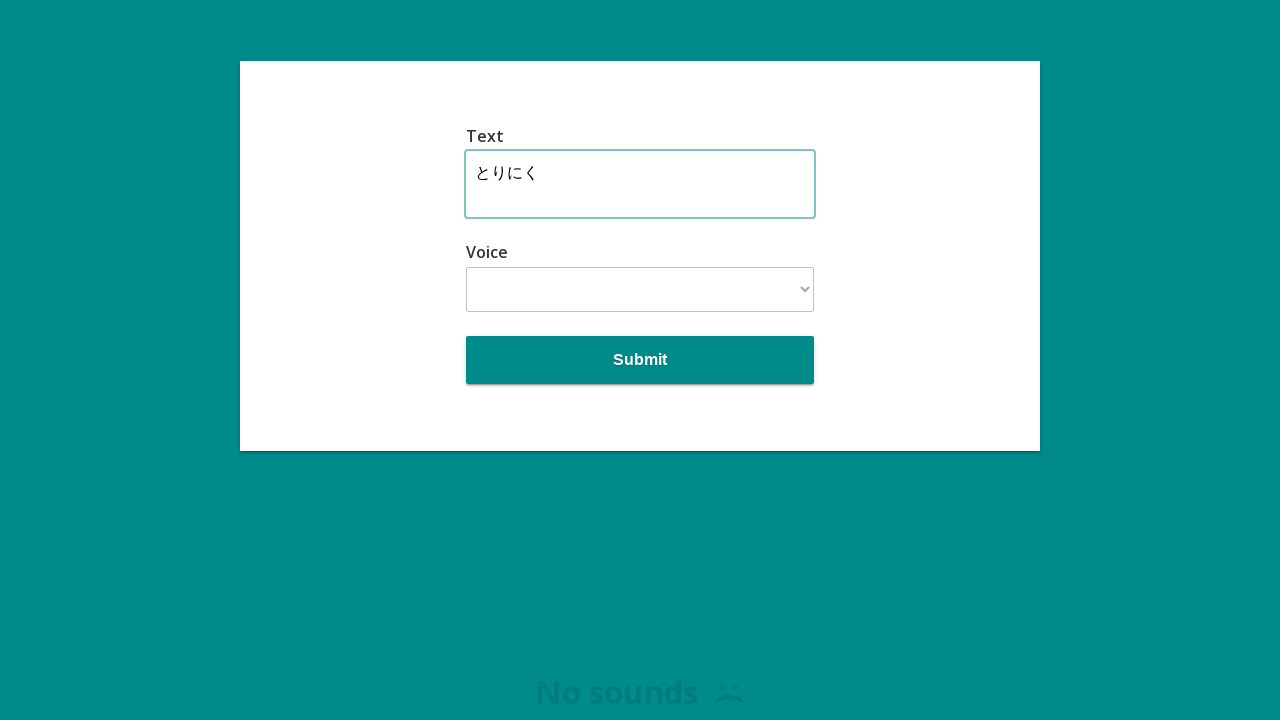

Waited 1 second for input to be processed
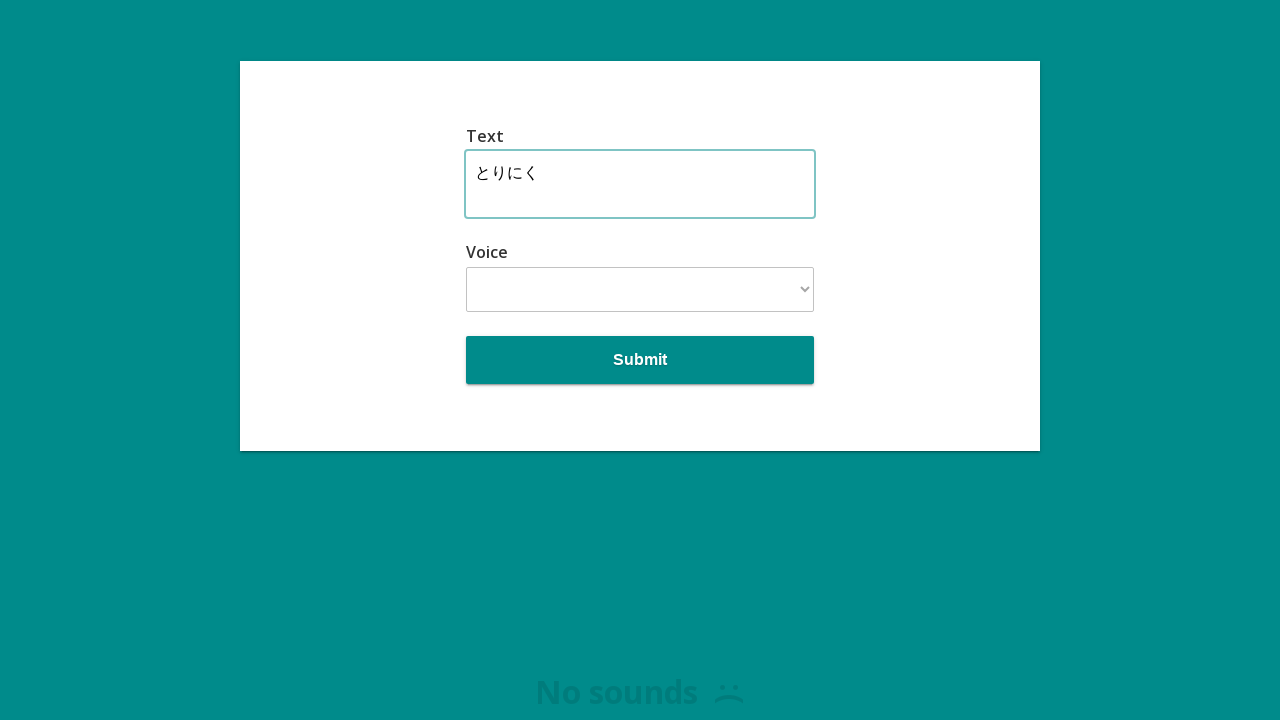

Clicked submit button to generate audio for 'とりにく' at (640, 360) on .field__submit
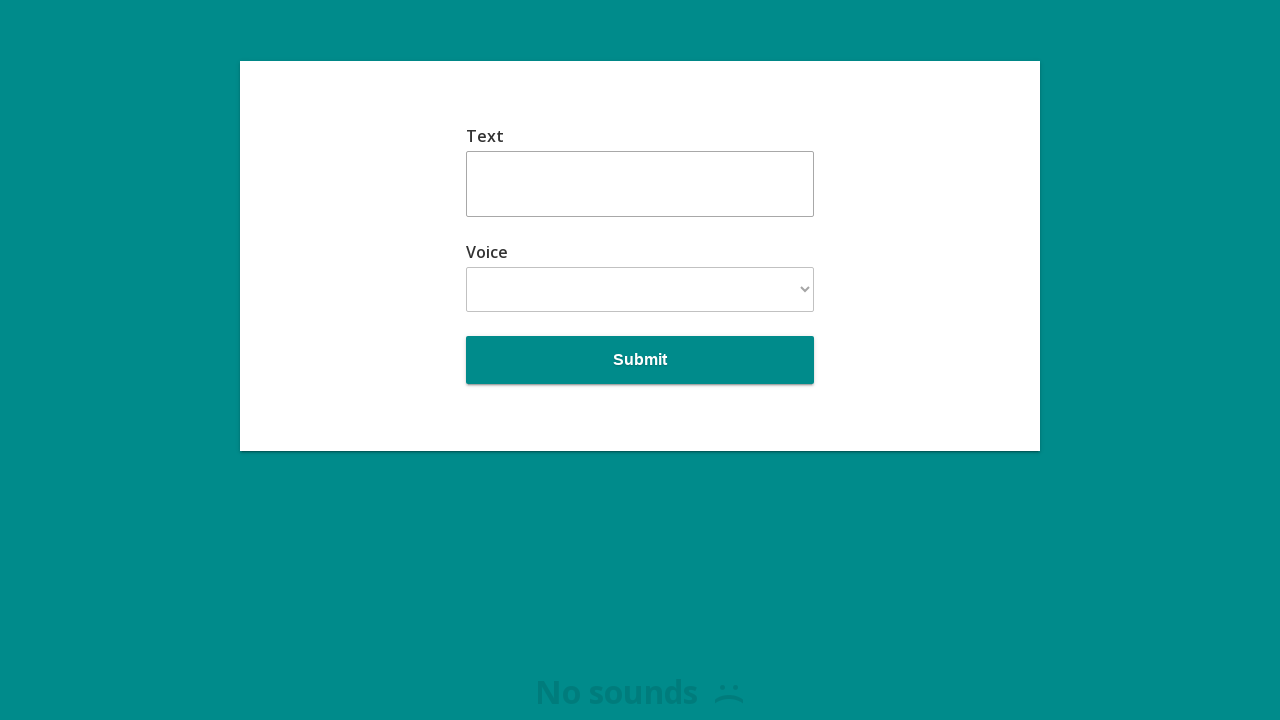

Waited 2 seconds for audio generation to complete
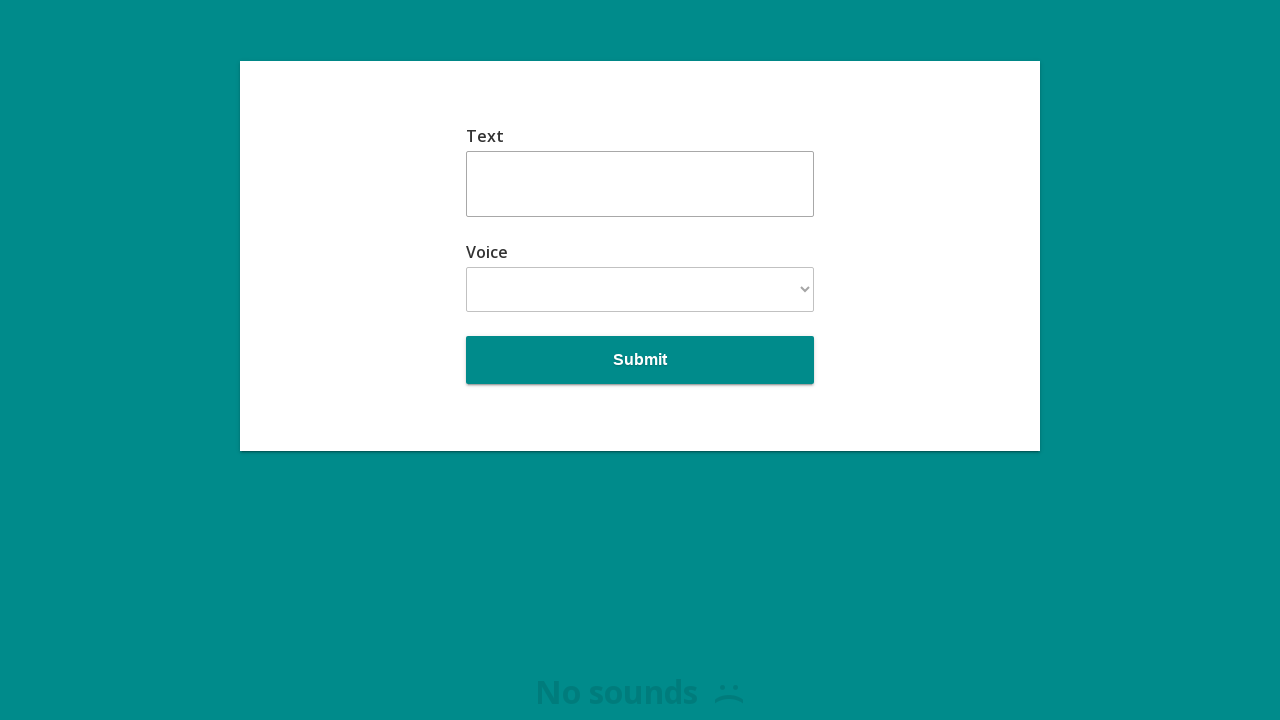

Cleared textarea for next phrase on .field__textarea
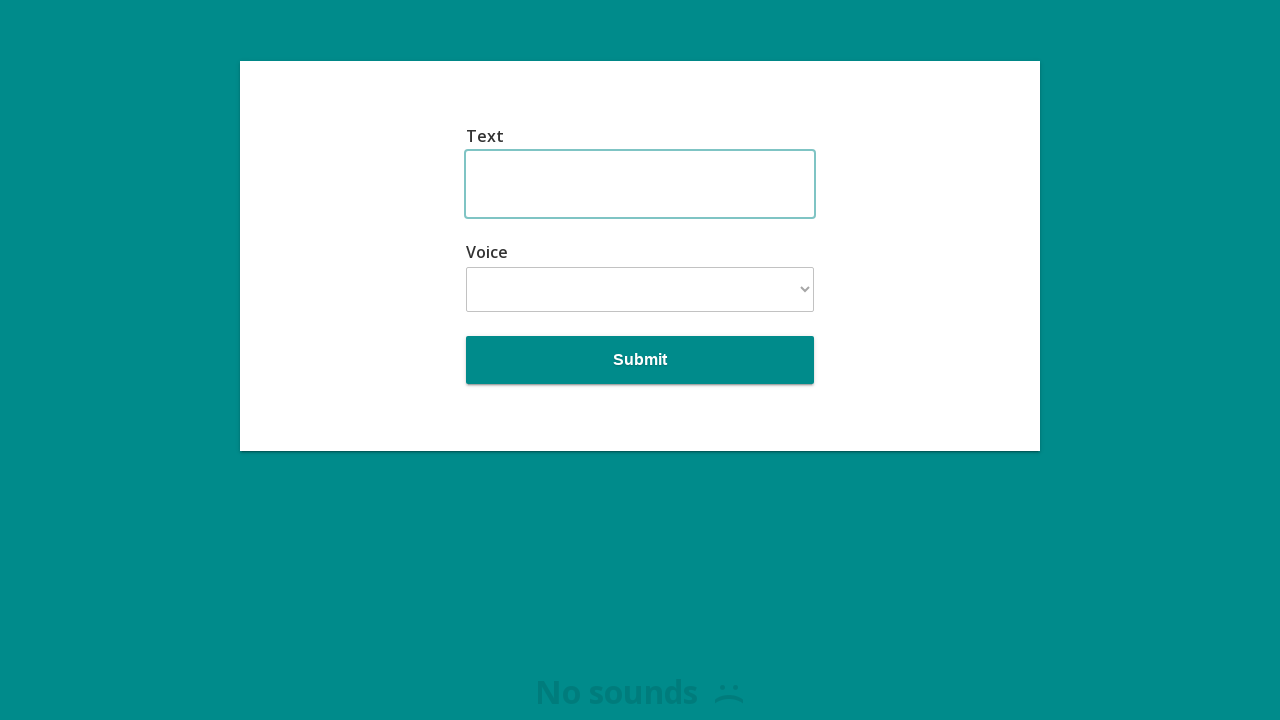

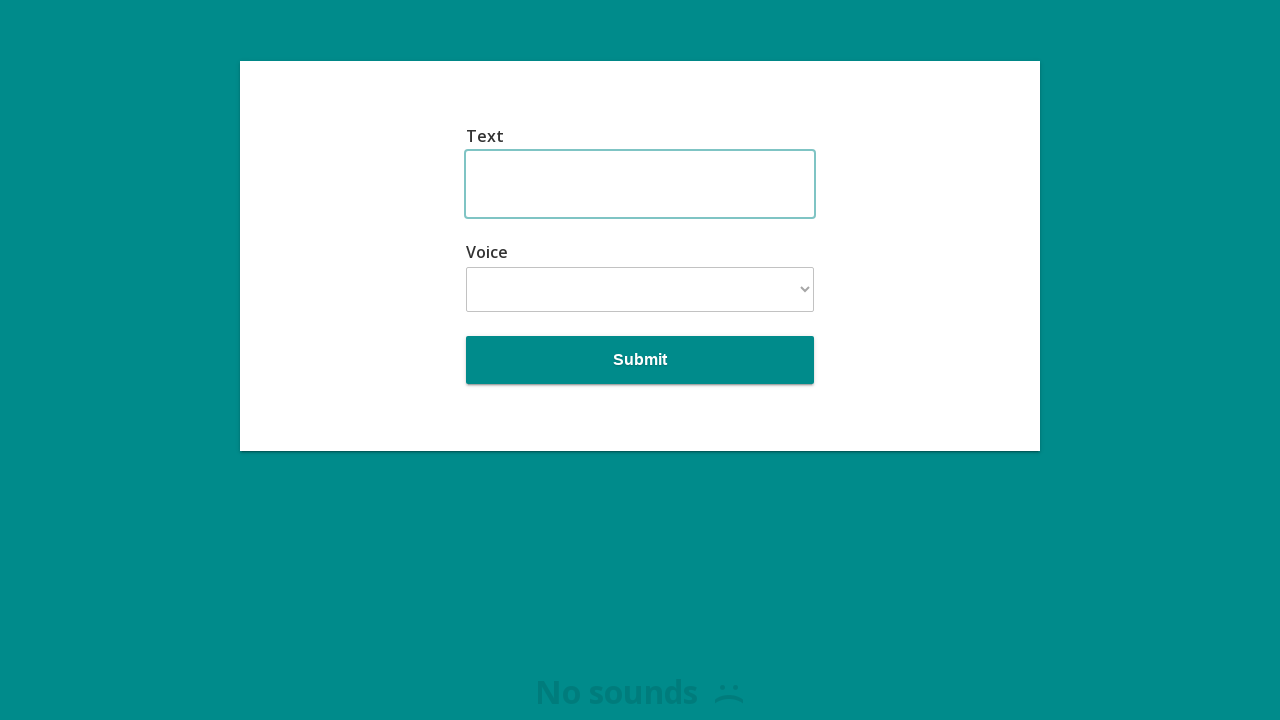